Tests autocomplete functionality by typing partial text and selecting a specific option from the dropdown suggestions

Starting URL: https://rahulshettyacademy.com/AutomationPractice/

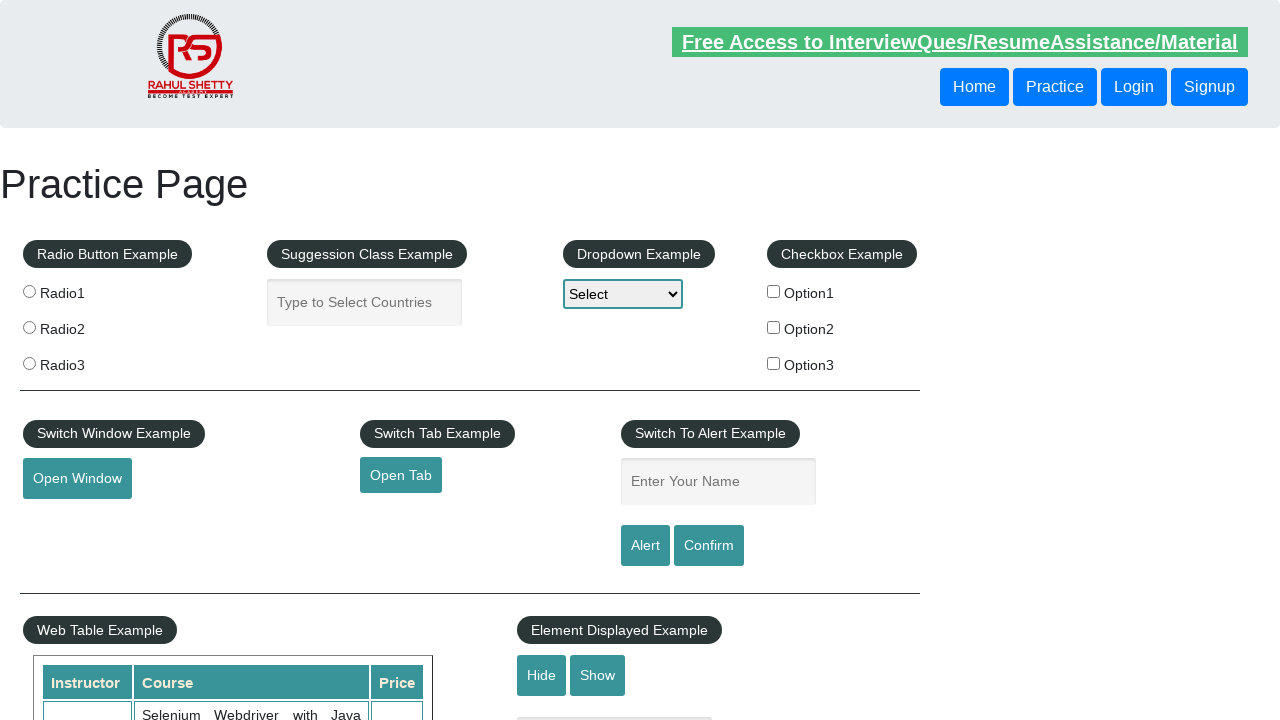

Typed 'uni' into autocomplete field on #autocomplete
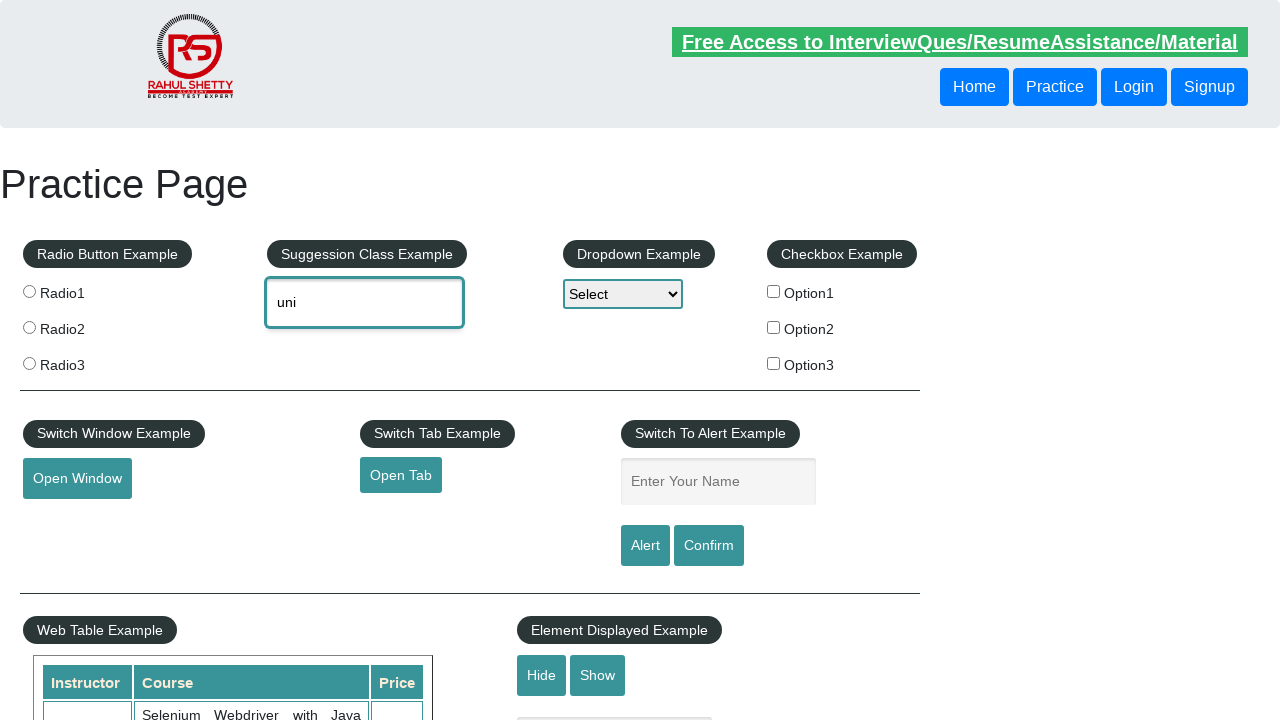

Dropdown suggestions appeared
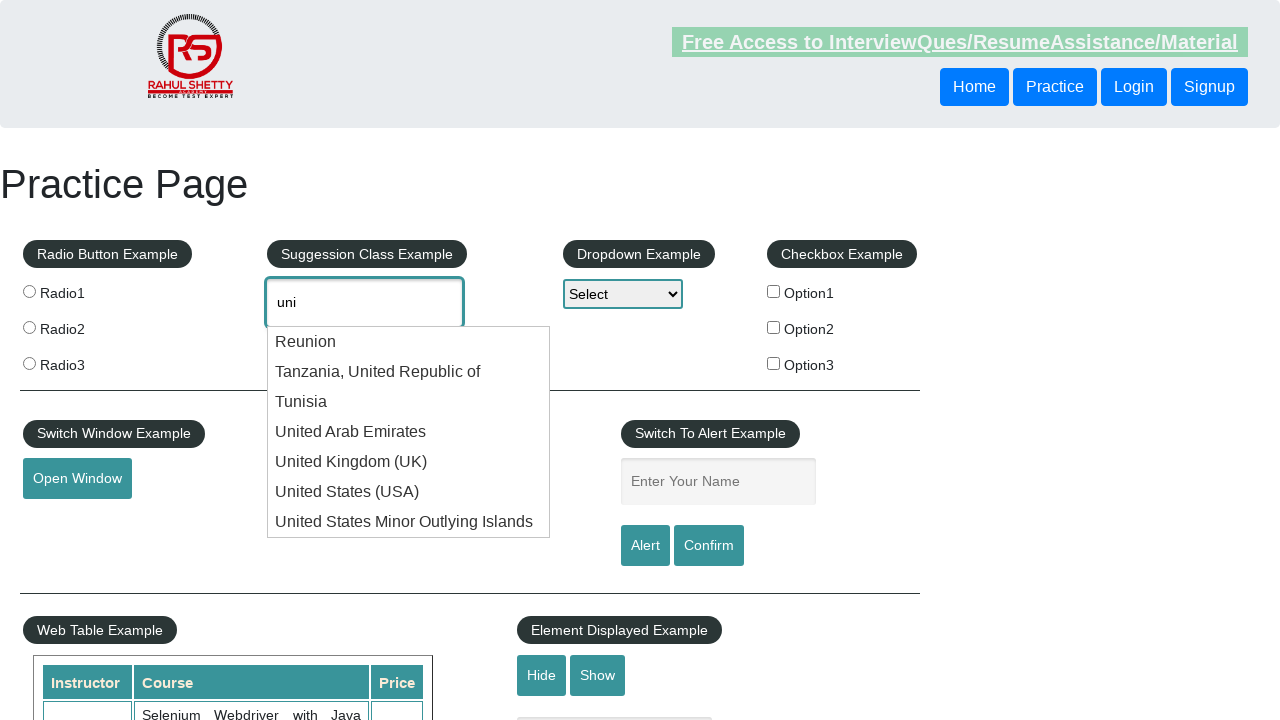

Selected 'United States (USA)' from dropdown suggestions at (409, 492) on .ui-menu-item >> nth=5
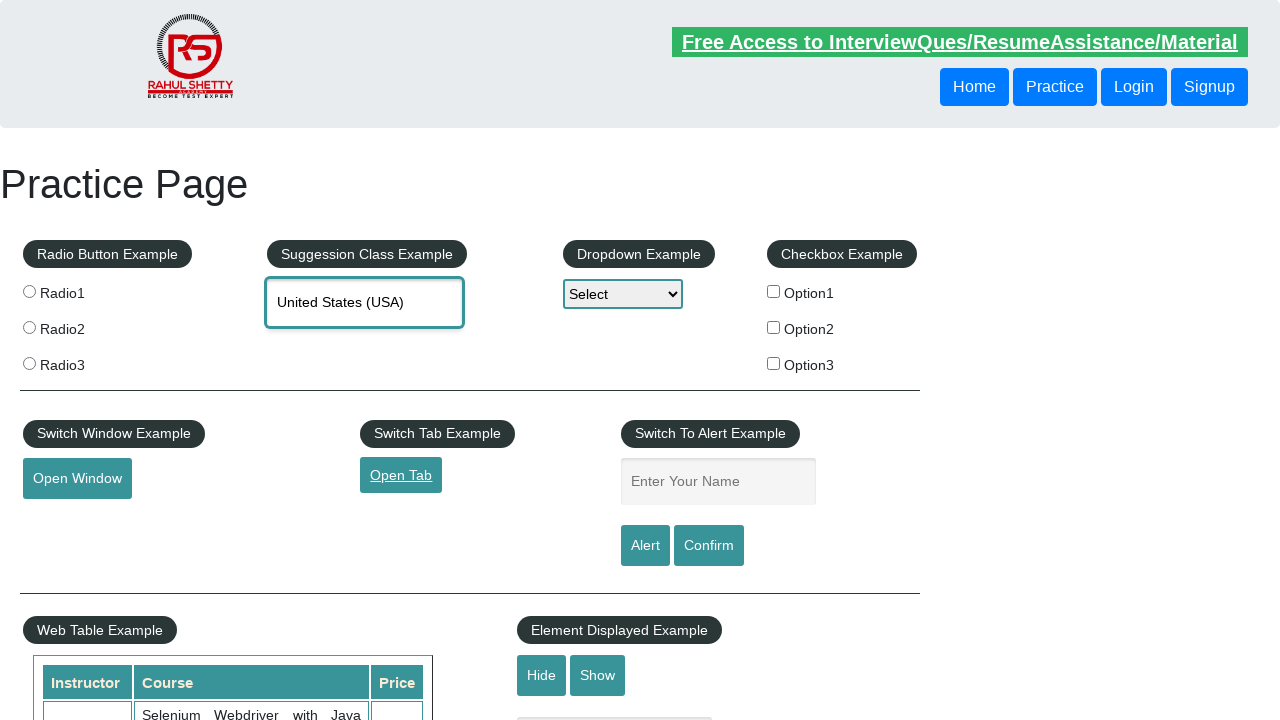

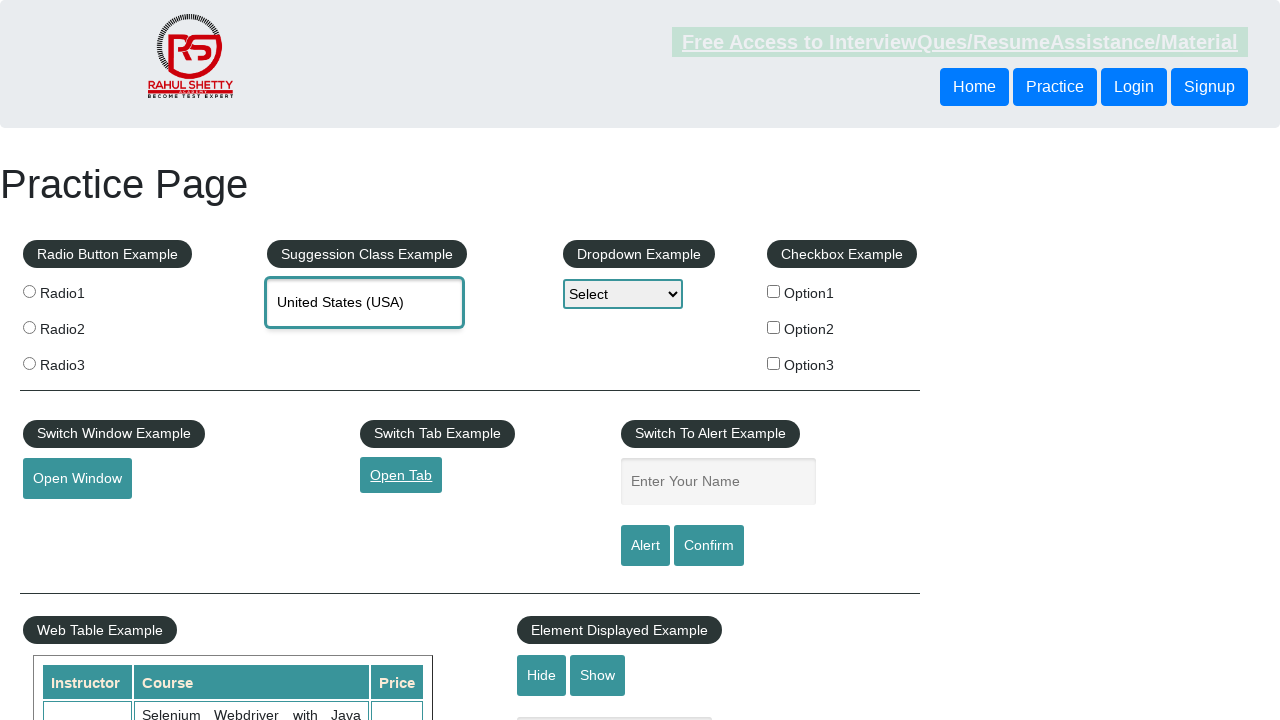